Navigates to The Futura Labs website and clicks on button elements found in the hero/banner section of the page.

Starting URL: https://thefuturalabs.com/

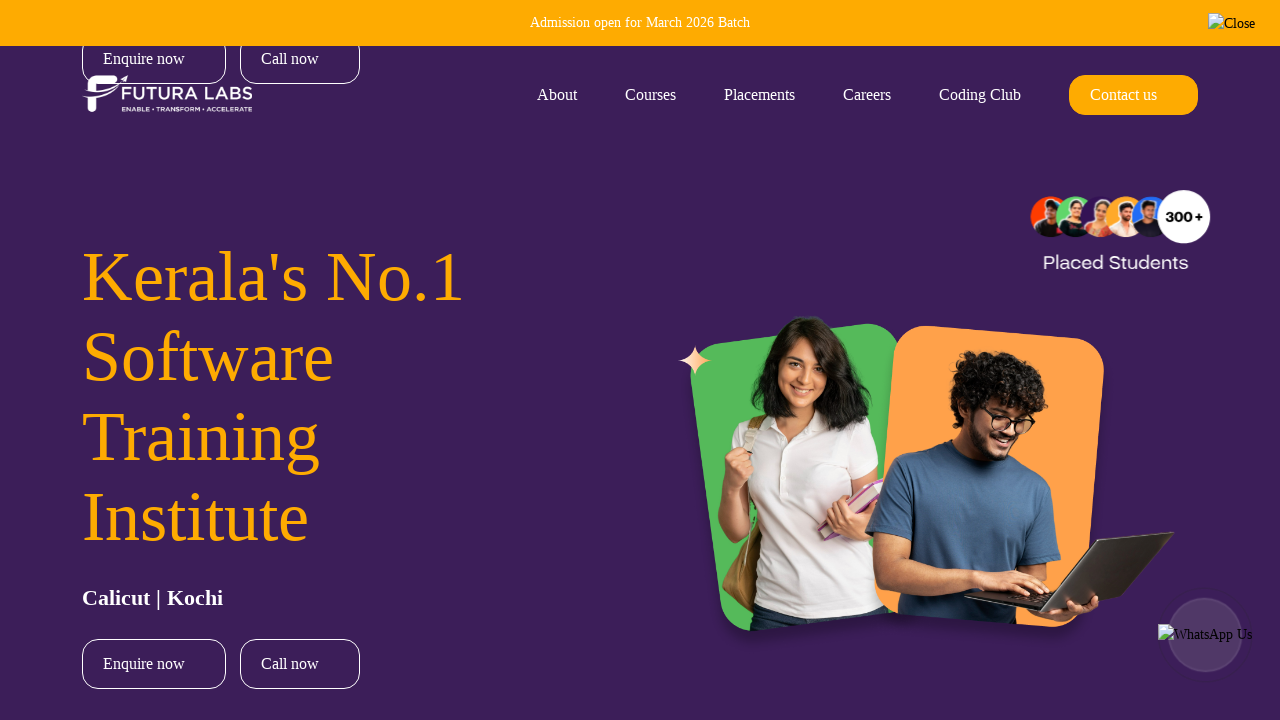

Waited for page to reach domcontentloaded state
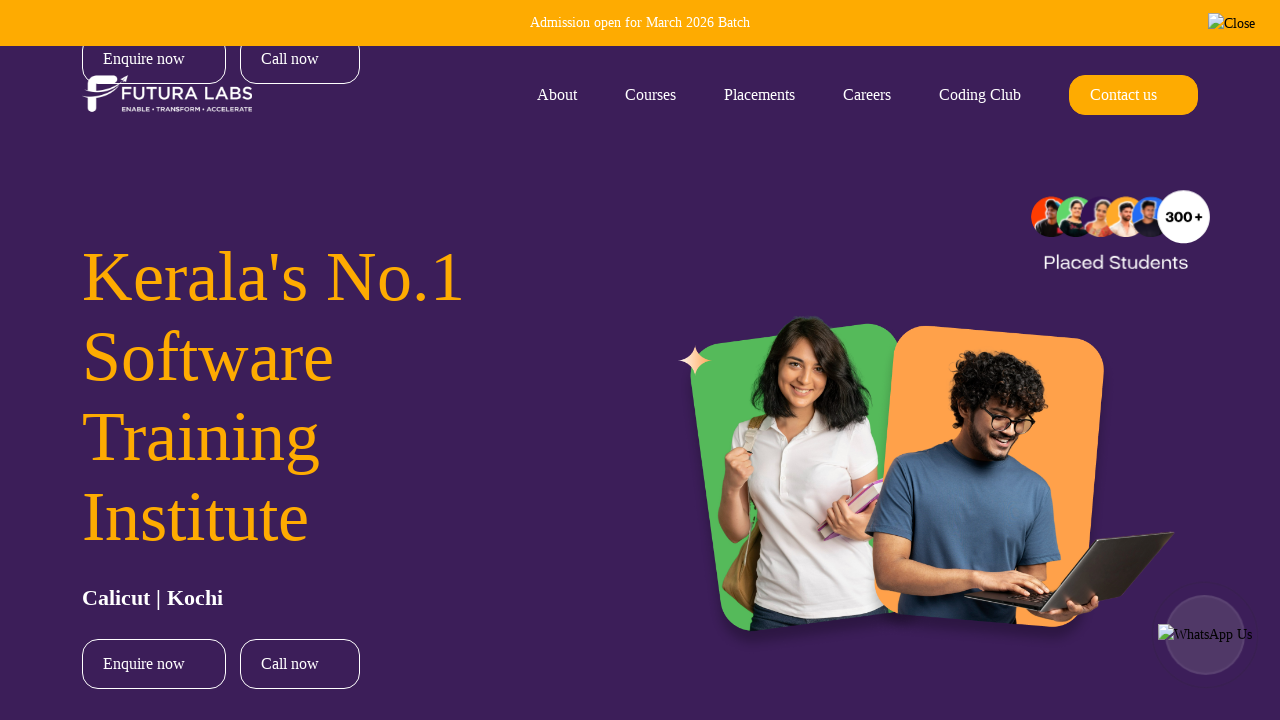

Located all button elements in the hero/banner section
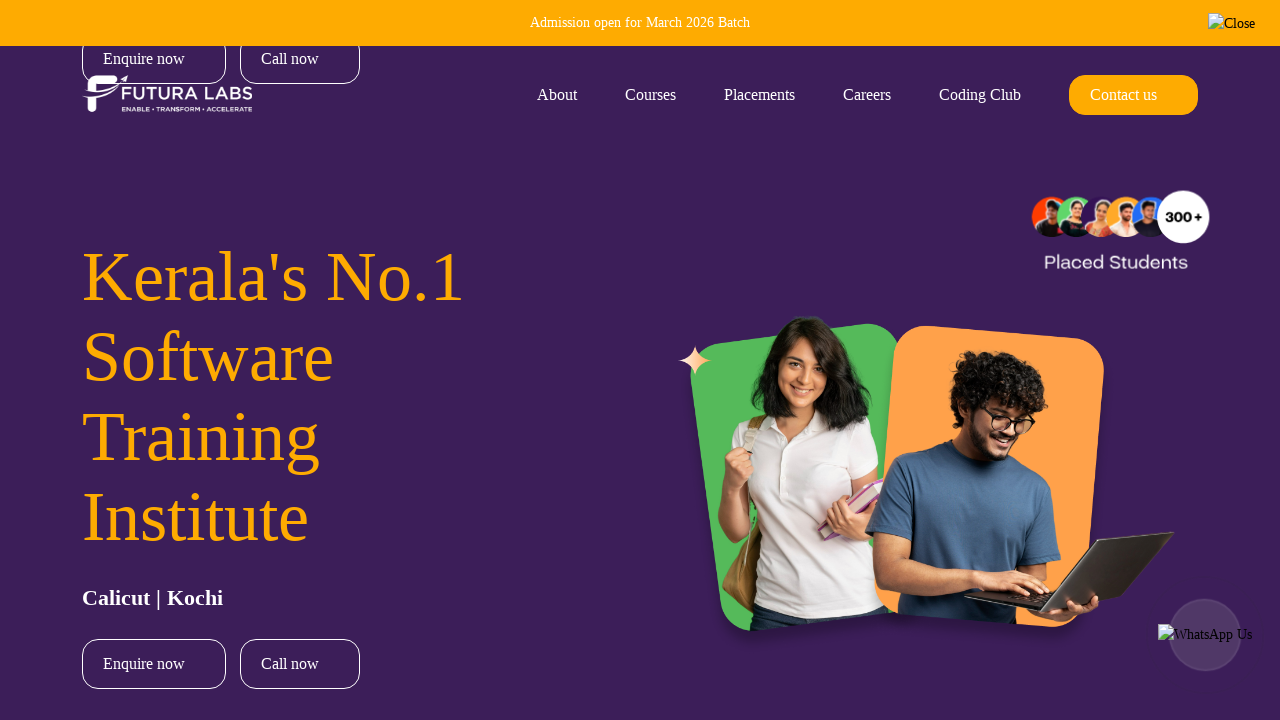

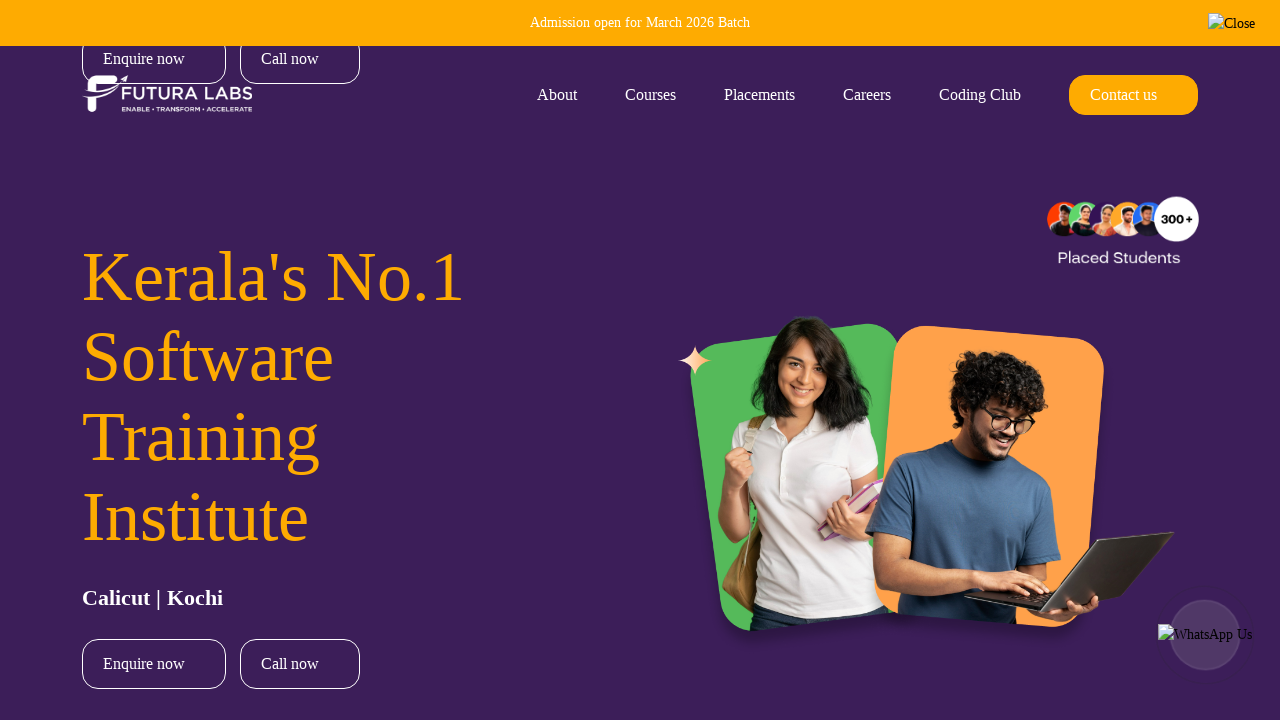